Tests link functionality on a demo page by scrolling down and clicking the "Home" link to navigate to the home page

Starting URL: https://demoqa.com/links

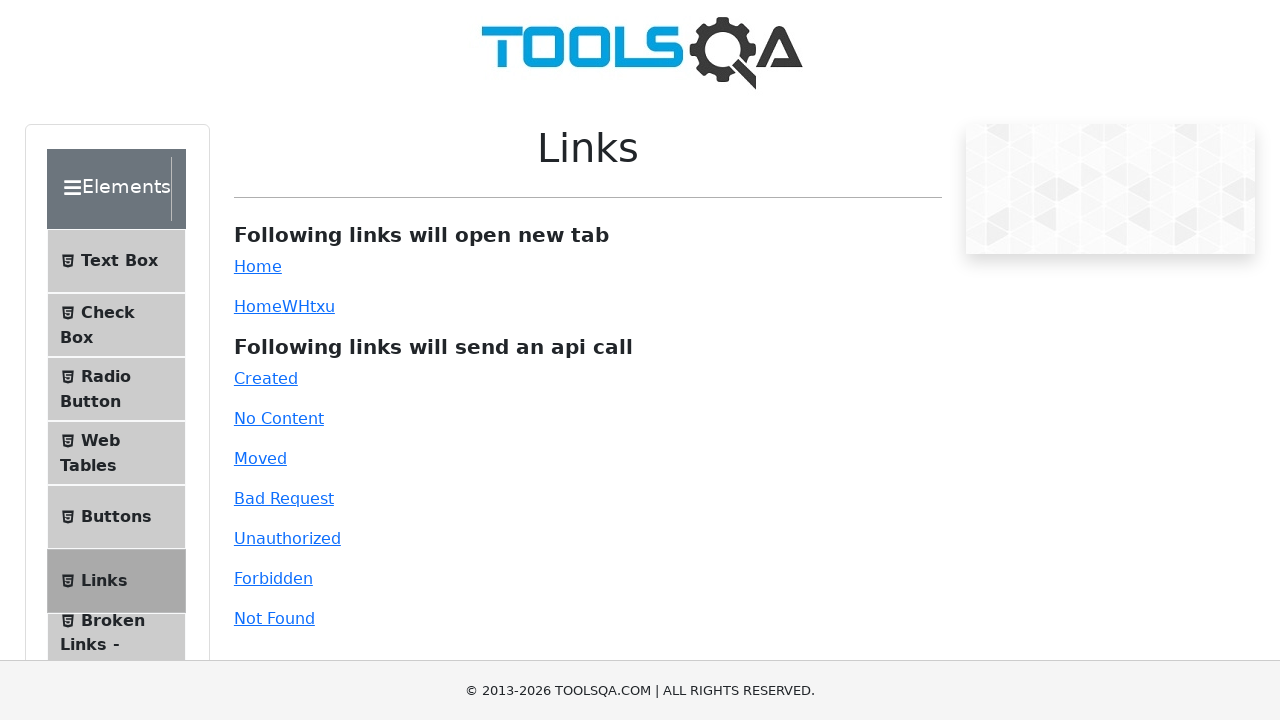

Scrolled down the page to reveal links
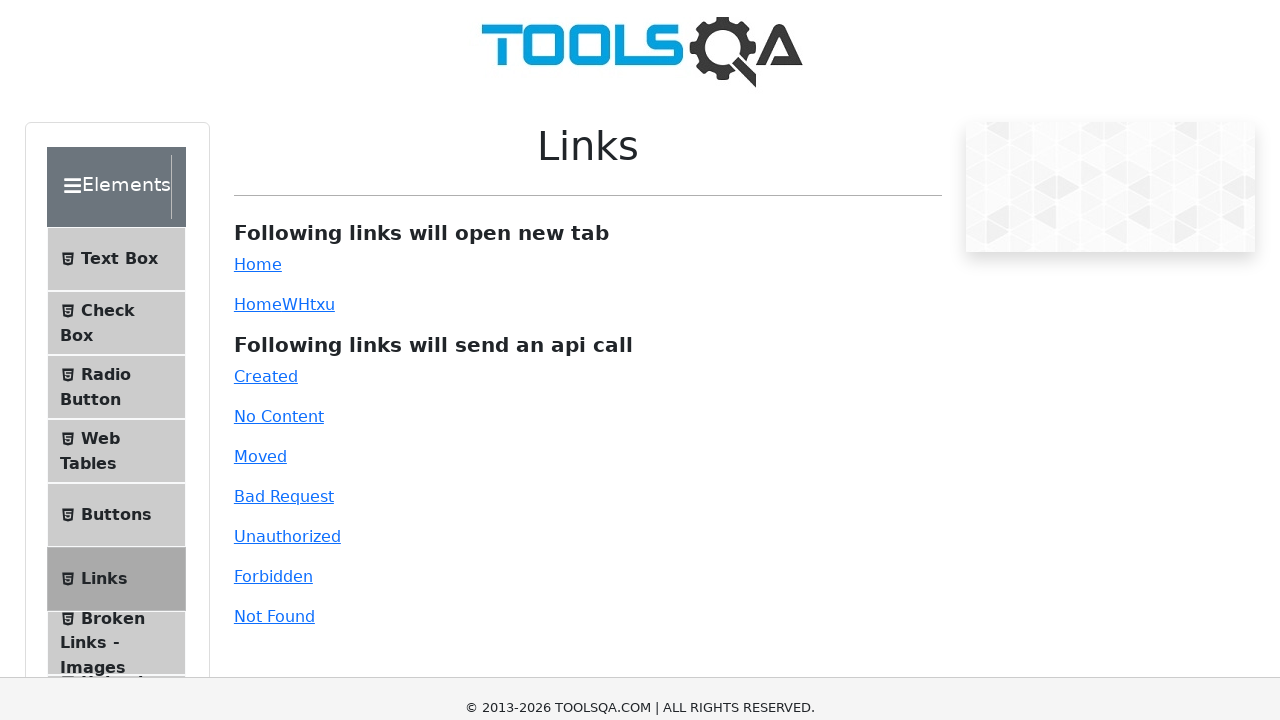

Clicked the Home link at (258, 166) on text=Home
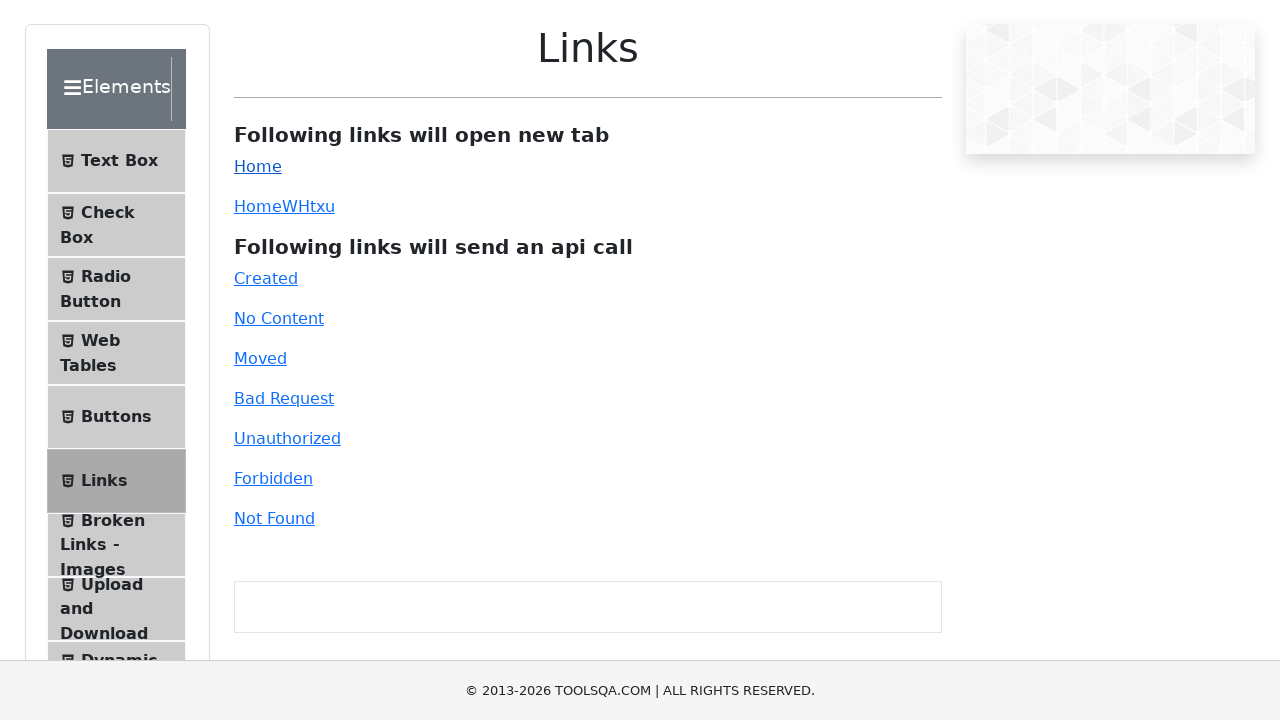

Navigation to home page completed
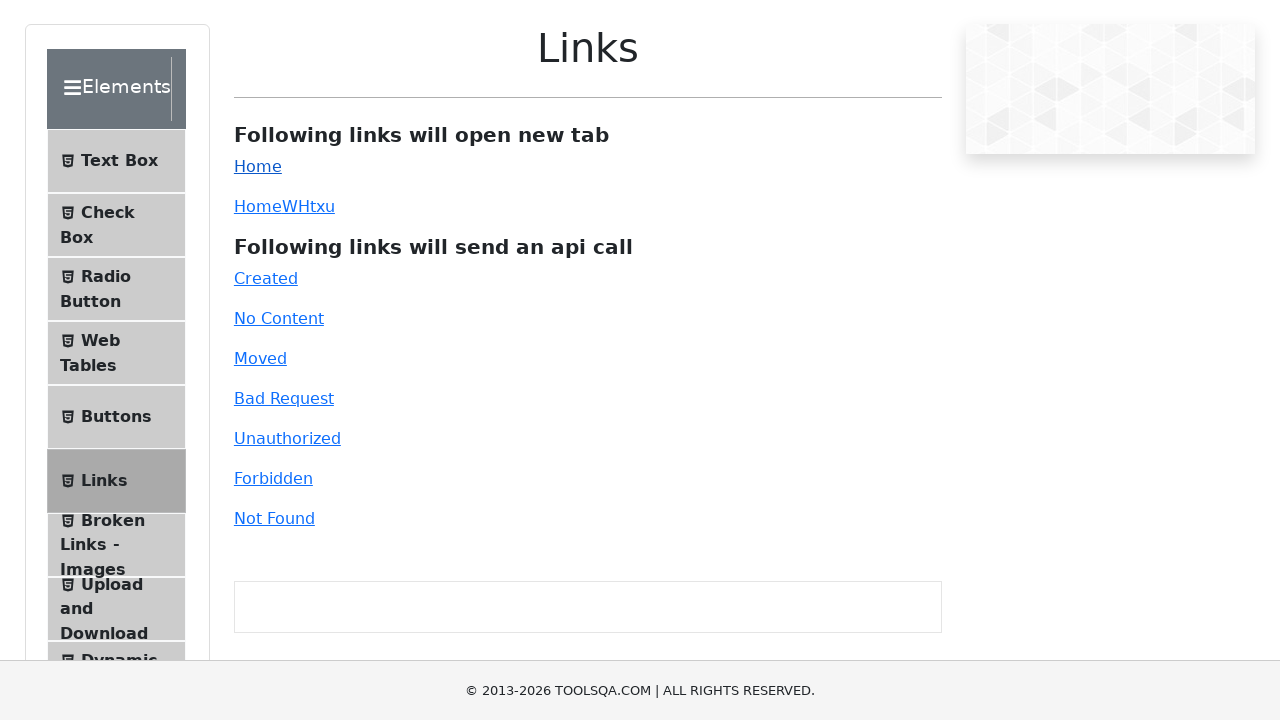

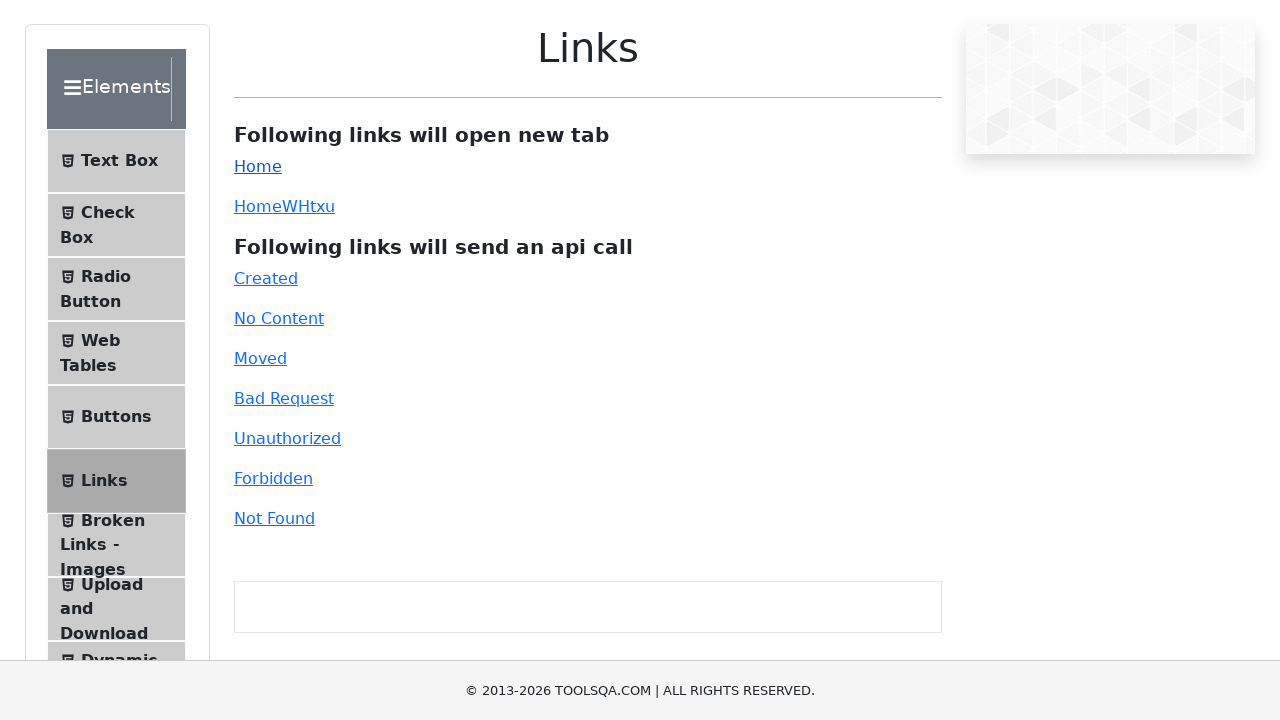